Tests the .NET Fiddle online code editor by clicking the Run button to execute code and verify output, then clicking the Save button to verify that a login prompt appears for unauthenticated users.

Starting URL: https://dotnetfiddle.net/

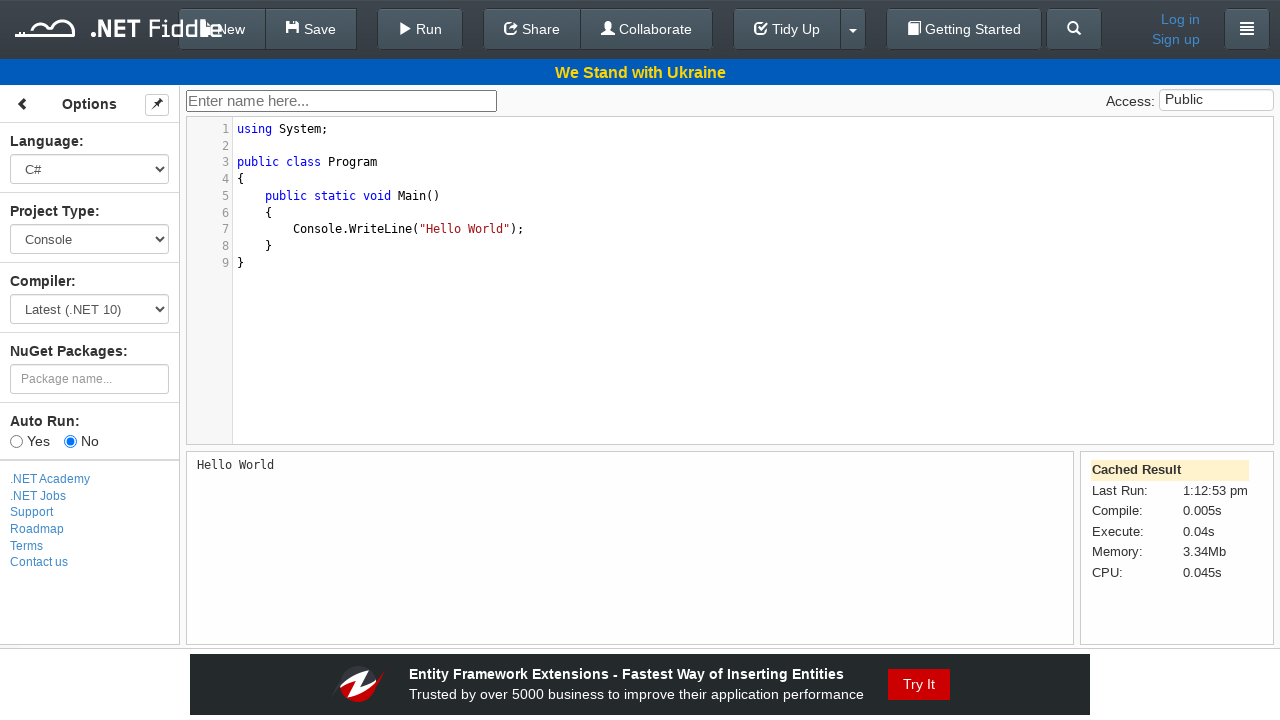

Run button selector appeared on page
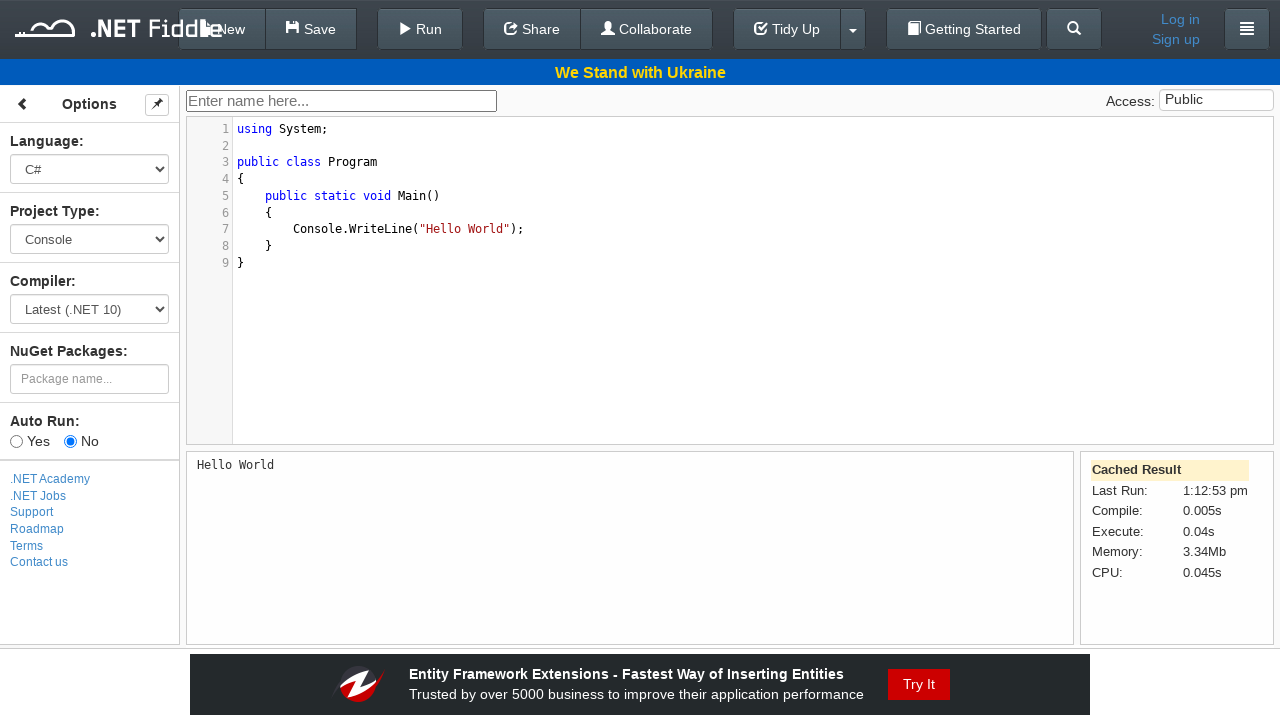

Clicked Run button to execute code at (420, 29) on #run-button
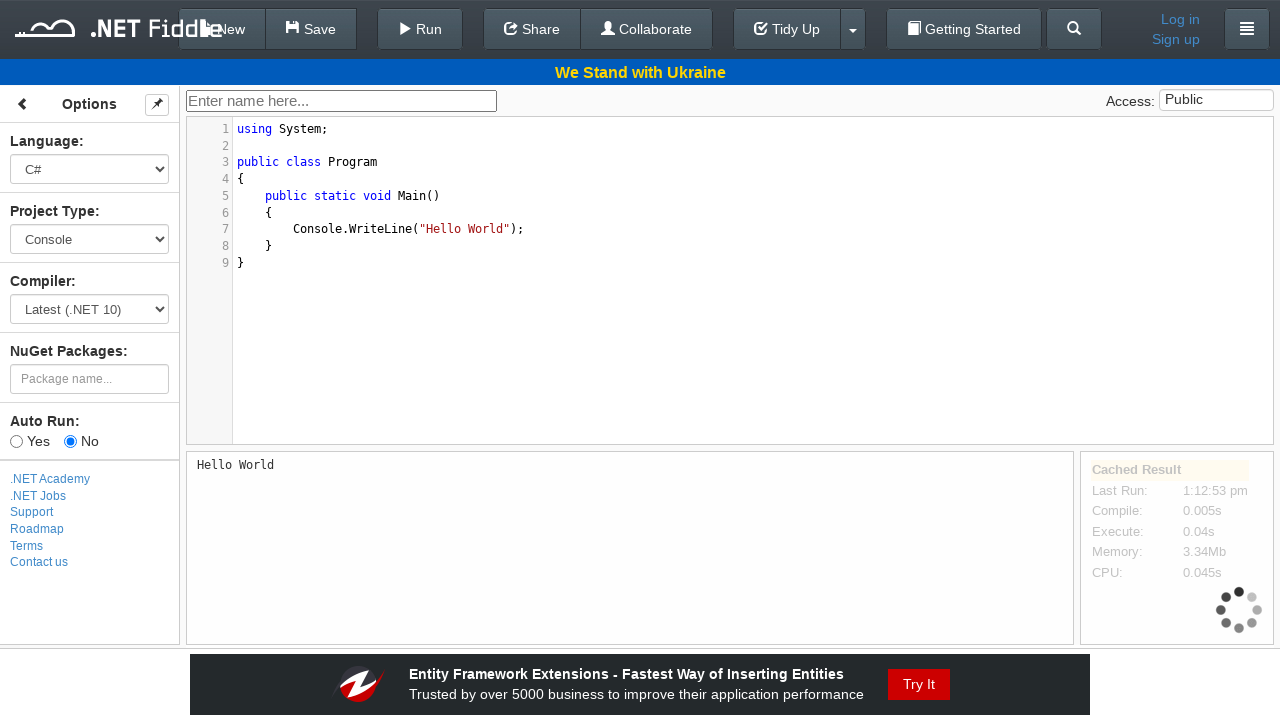

Output section appeared on page
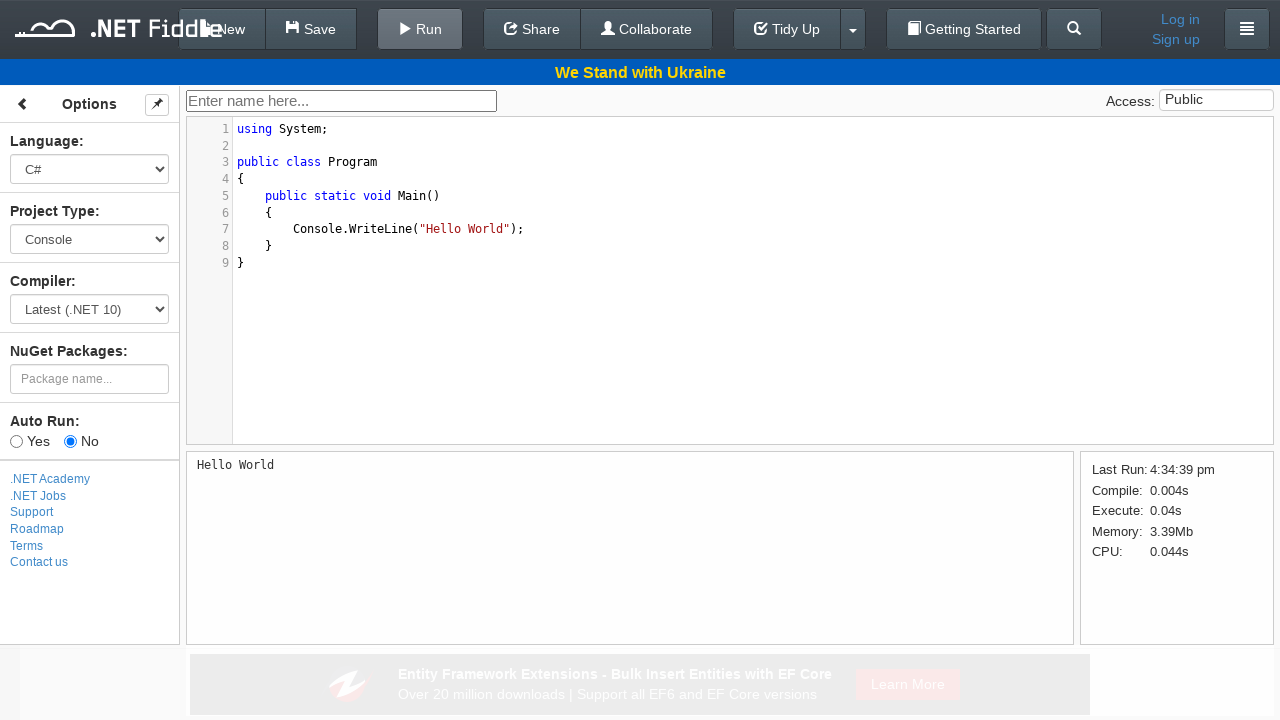

Retrieved output text: Hello World
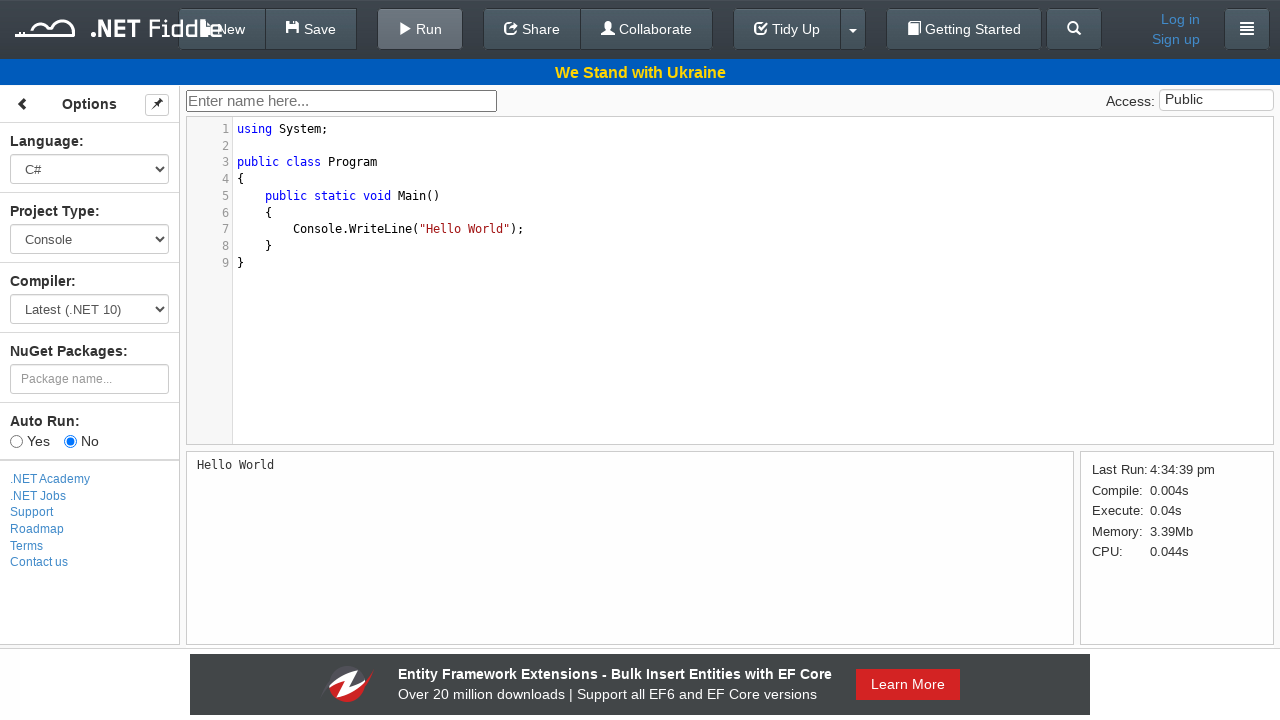

Waited 1000ms for UI stability
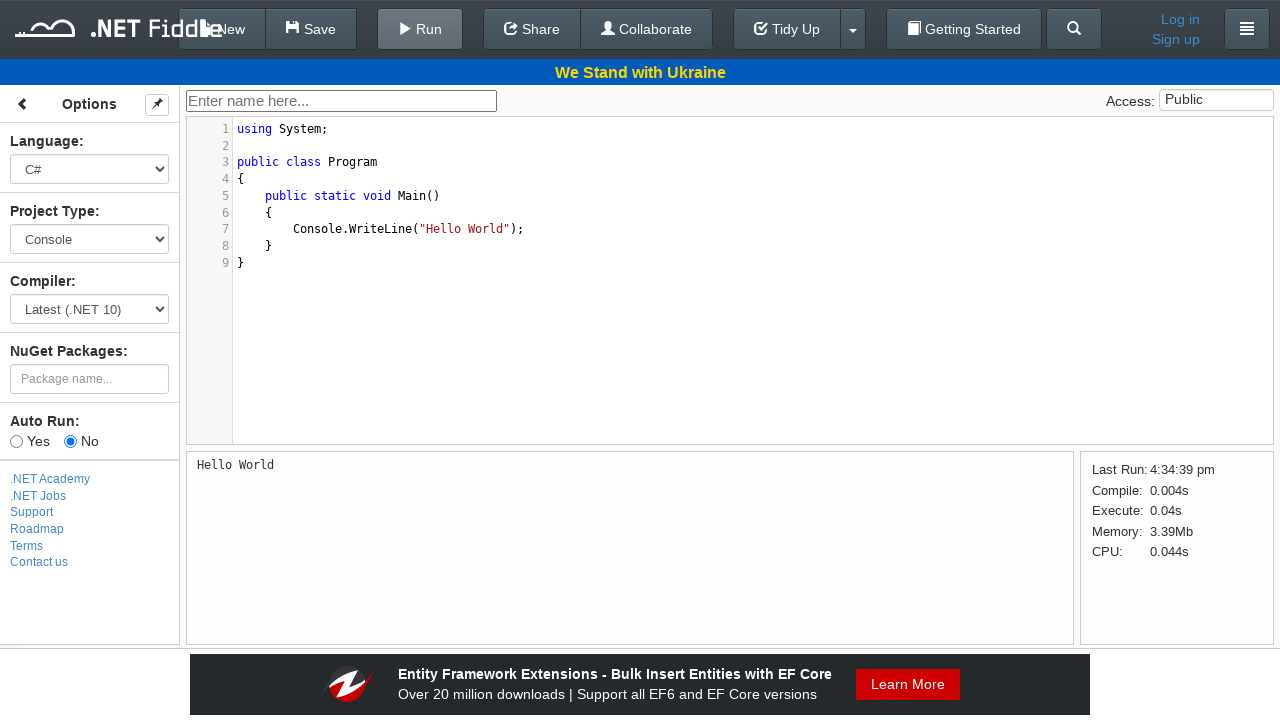

Clicked Save button at (311, 29) on #save-button
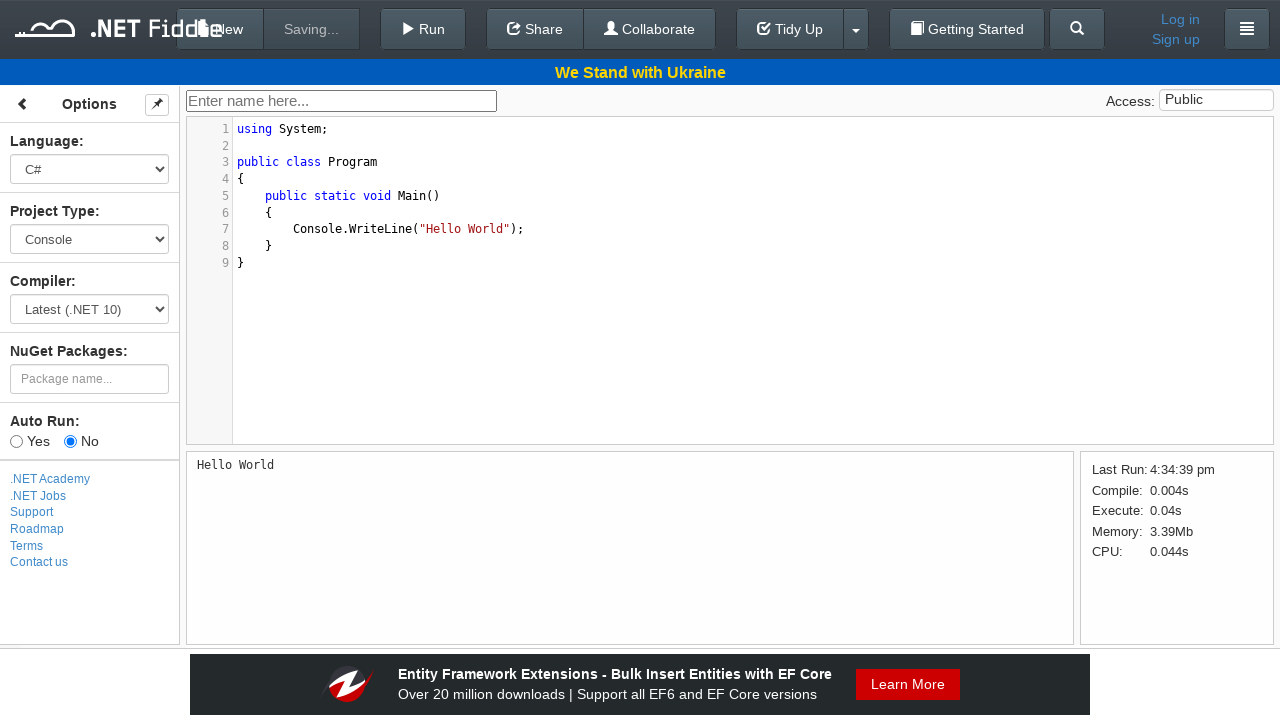

Login prompt appeared with Email field
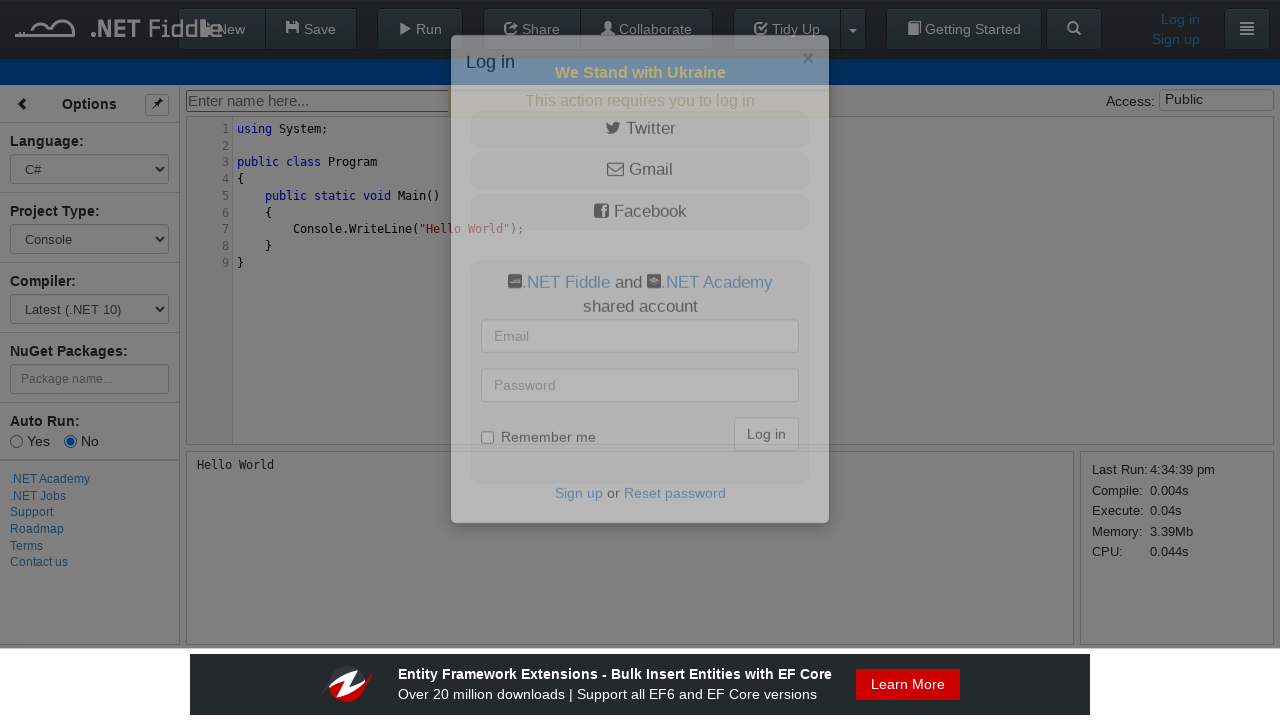

Located Email field element
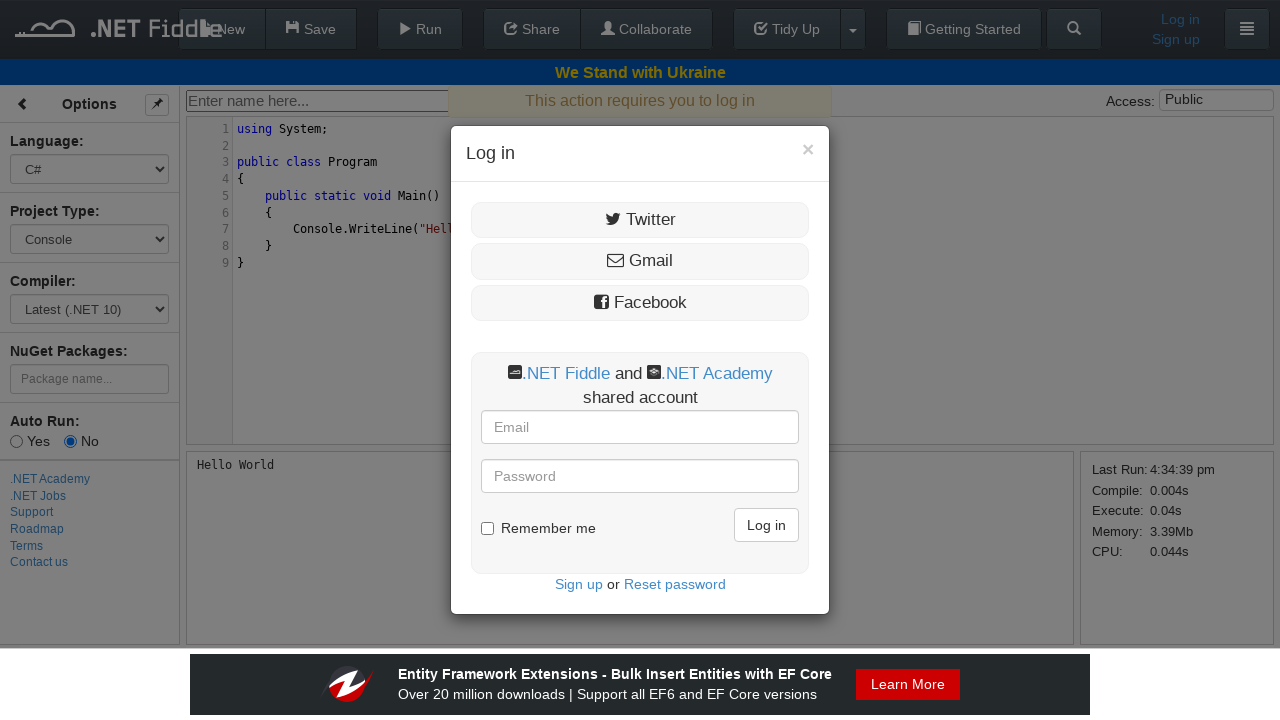

Verified Email field has correct 'name' attribute
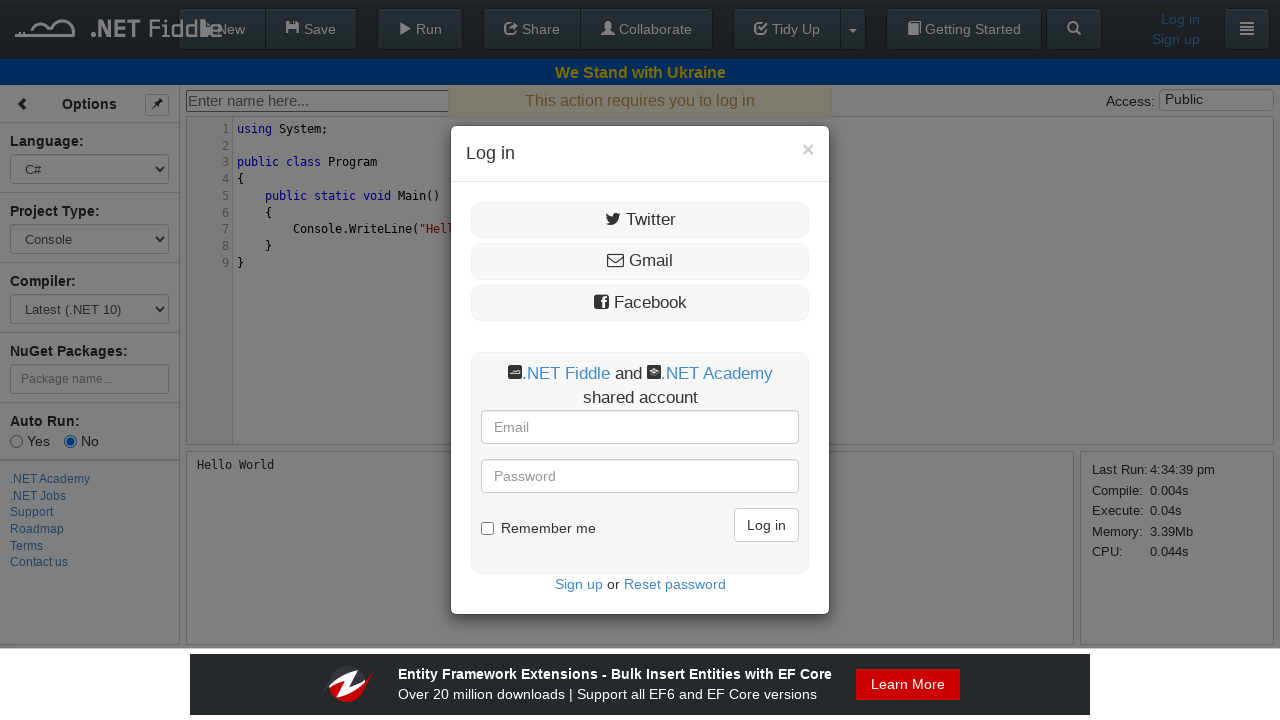

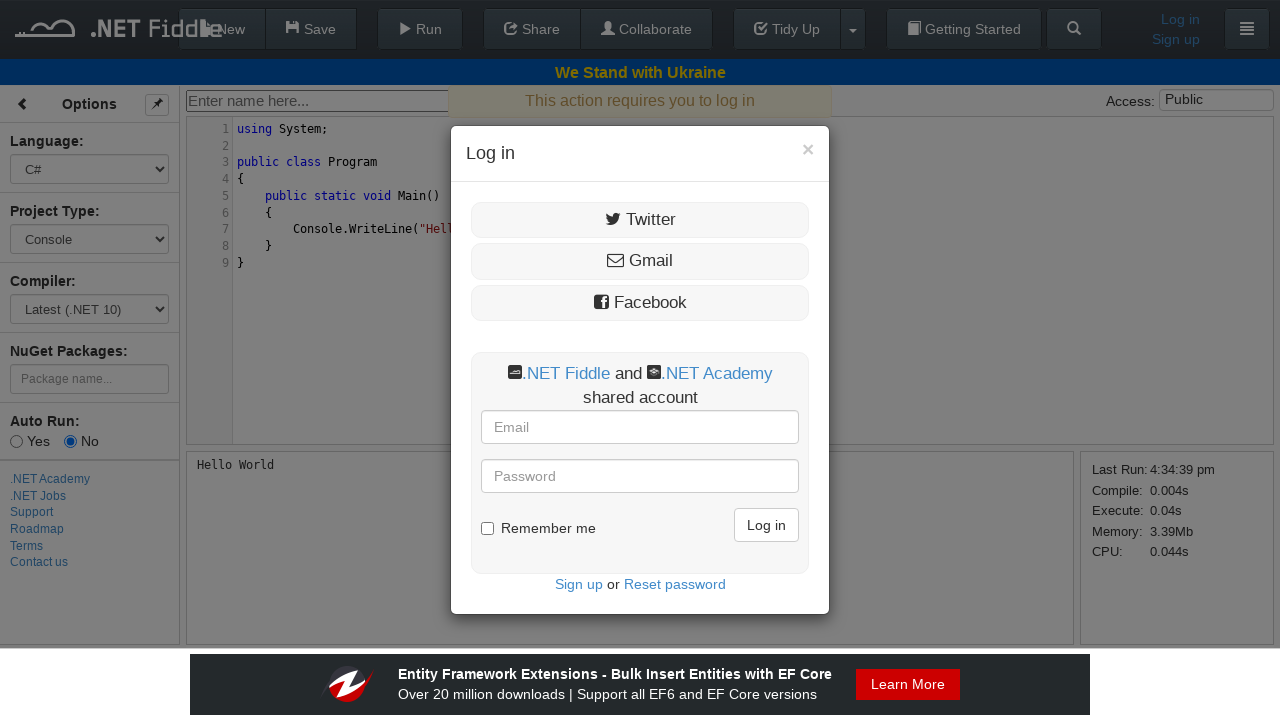